Tests the Due Date Calculator by selecting the Last Period method, setting month to May, day to 5, and cycle length to 23 days, then submitting the form.

Starting URL: https://www.calculator.net/

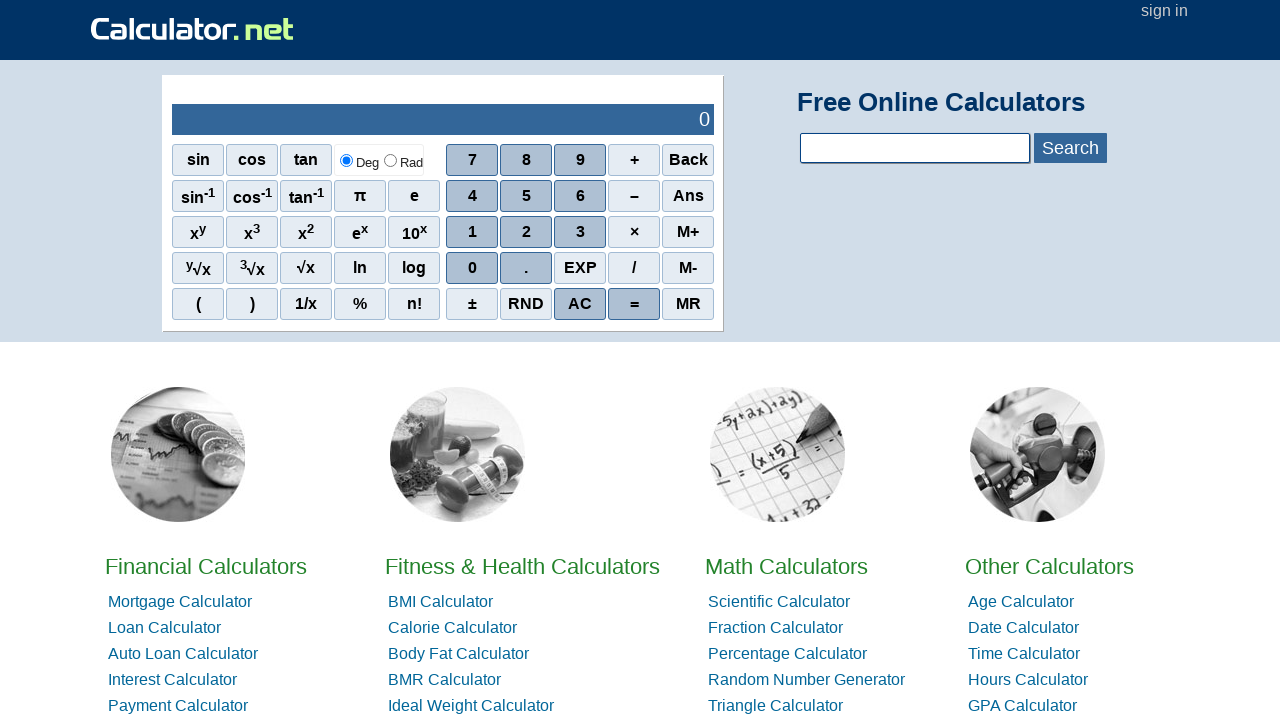

Clicked on Due Date Calculator link at (460, 360) on text=Due Date Calculator
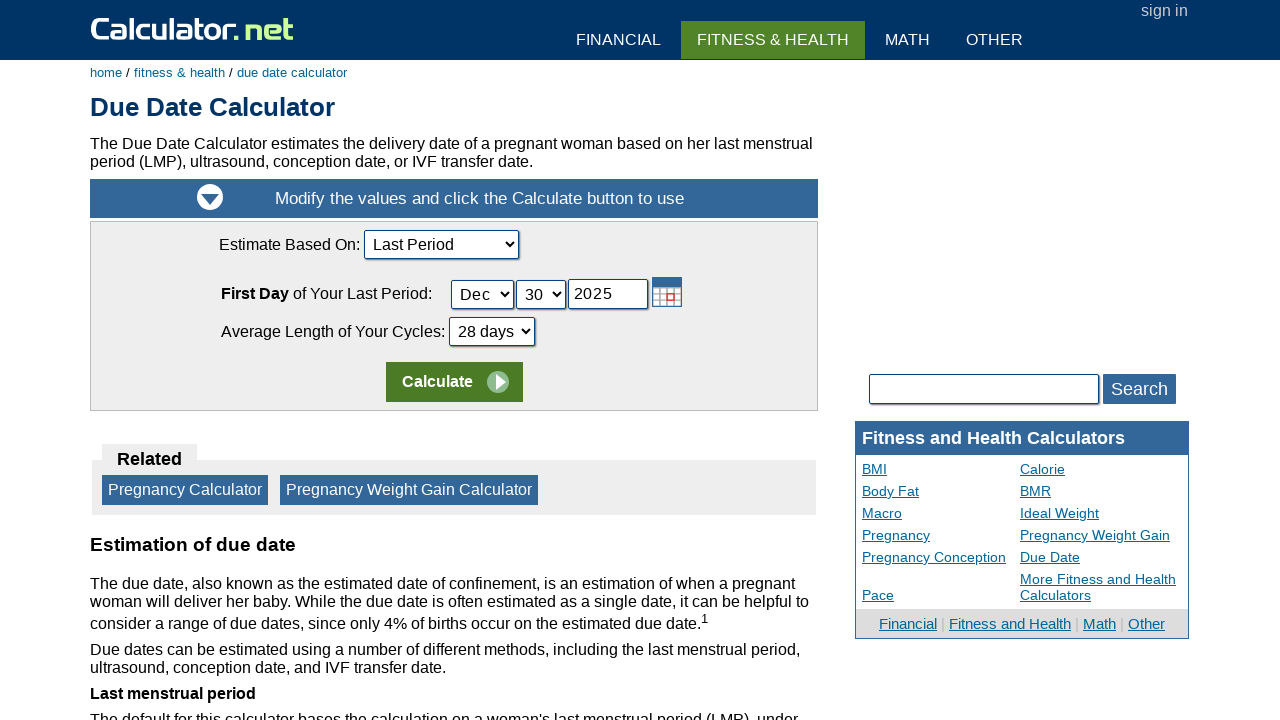

Selected May as the month on #cLastPeriodDay_Month_ID
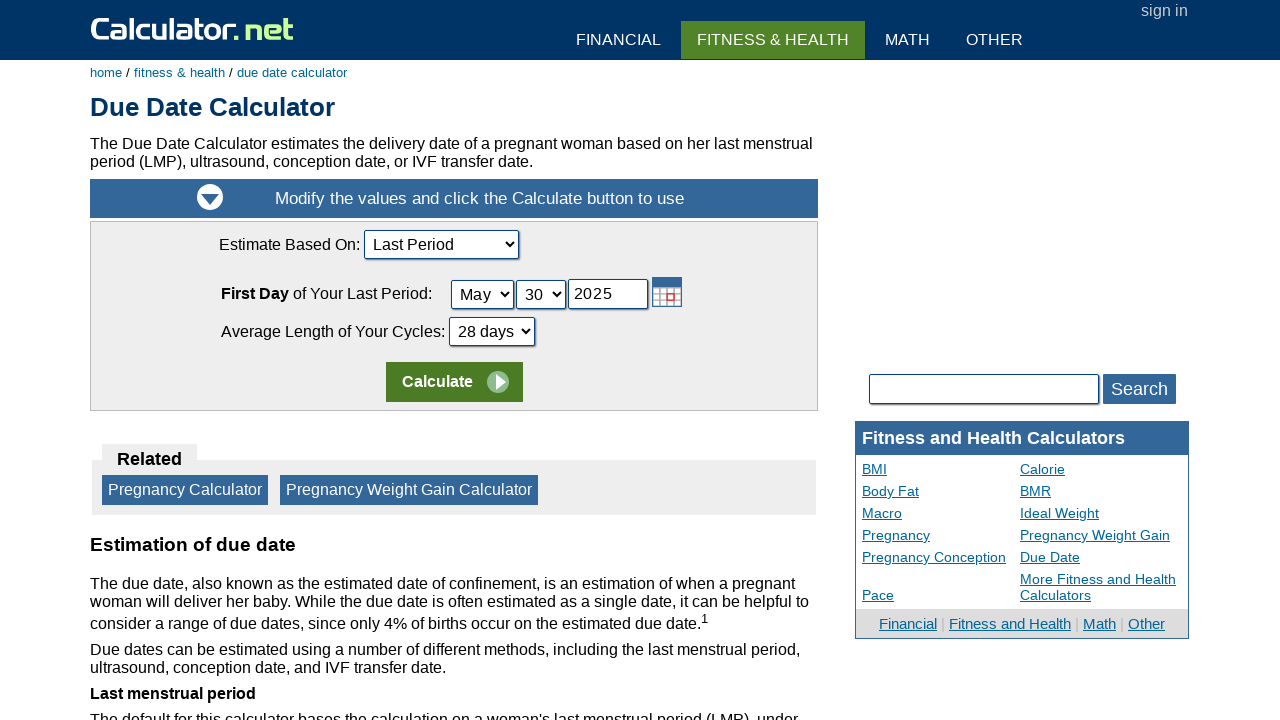

Selected 5 as the day on #cLastPeriodDay_Day_ID
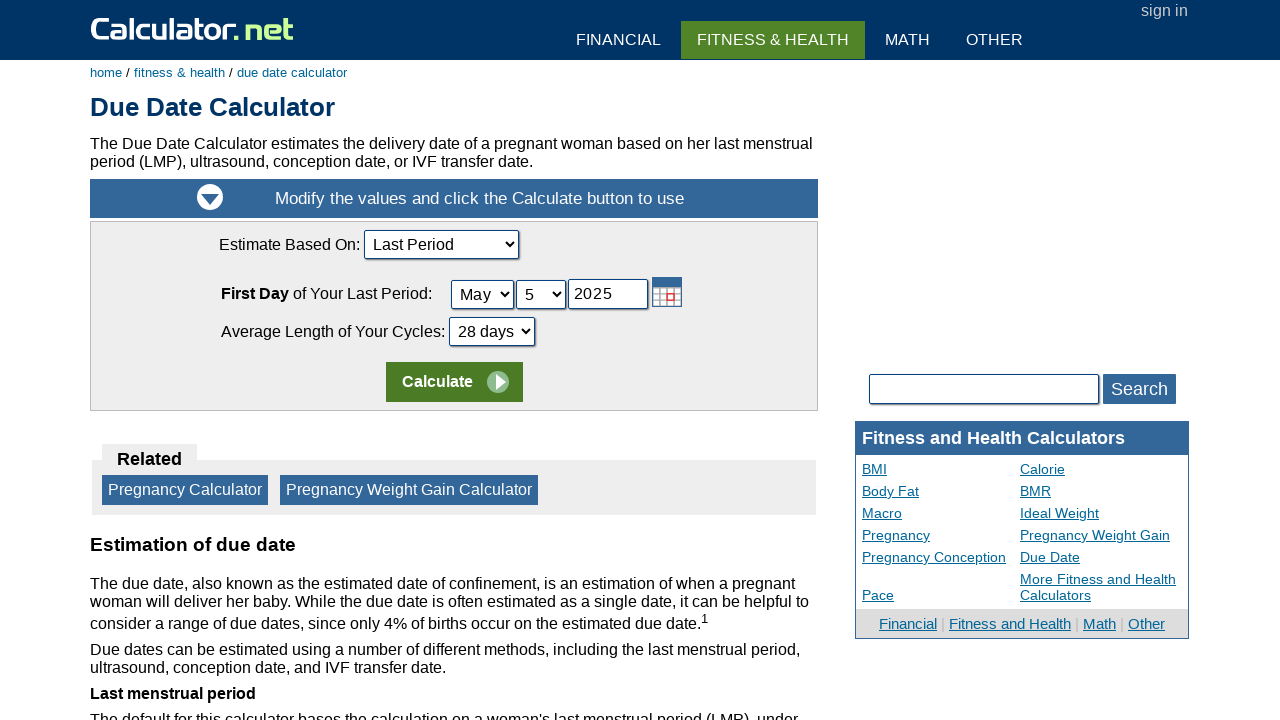

Selected 23 days as the cycle length on [name='cCycleLength']
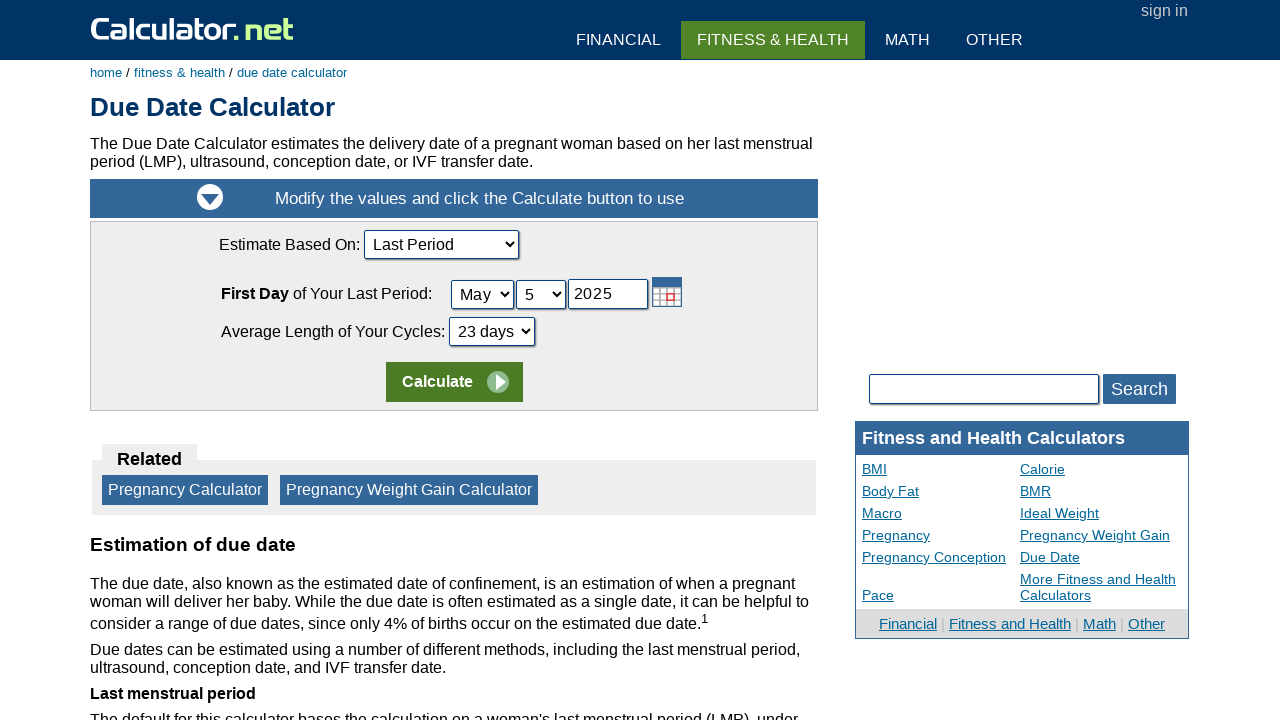

Clicked calculate button to submit the form at (454, 382) on td:nth-child(1) > input:nth-child(2)
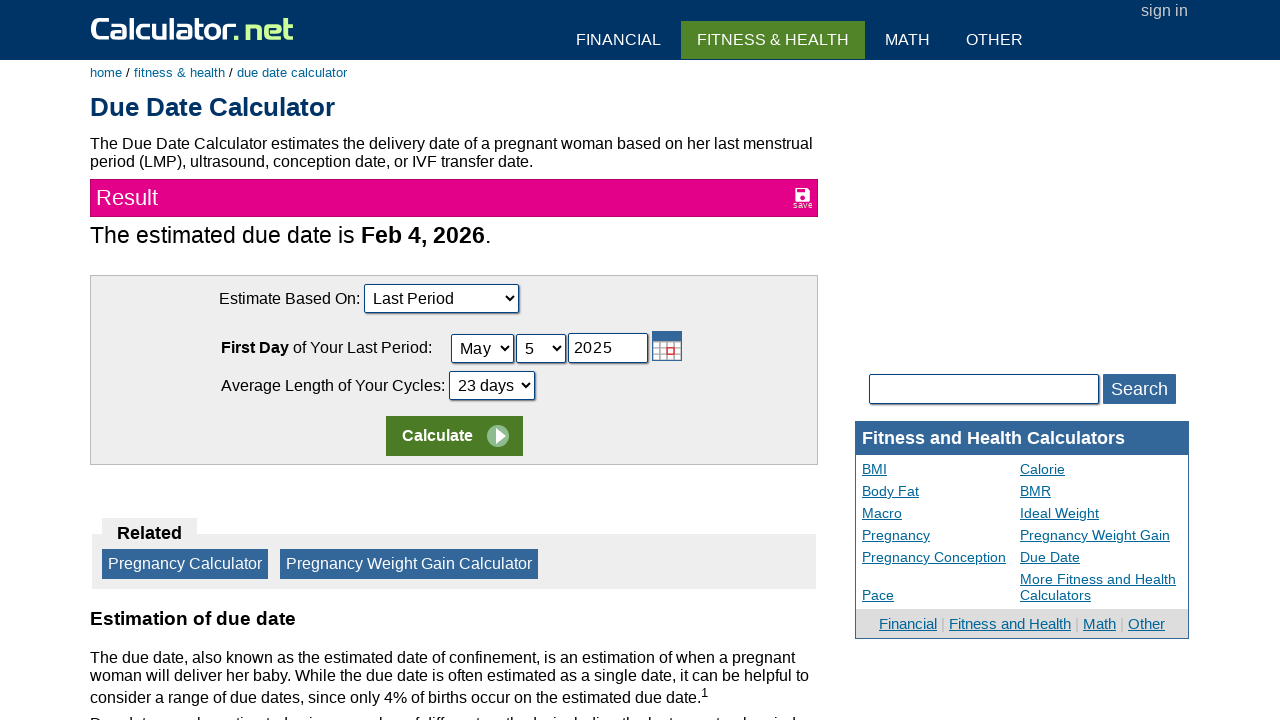

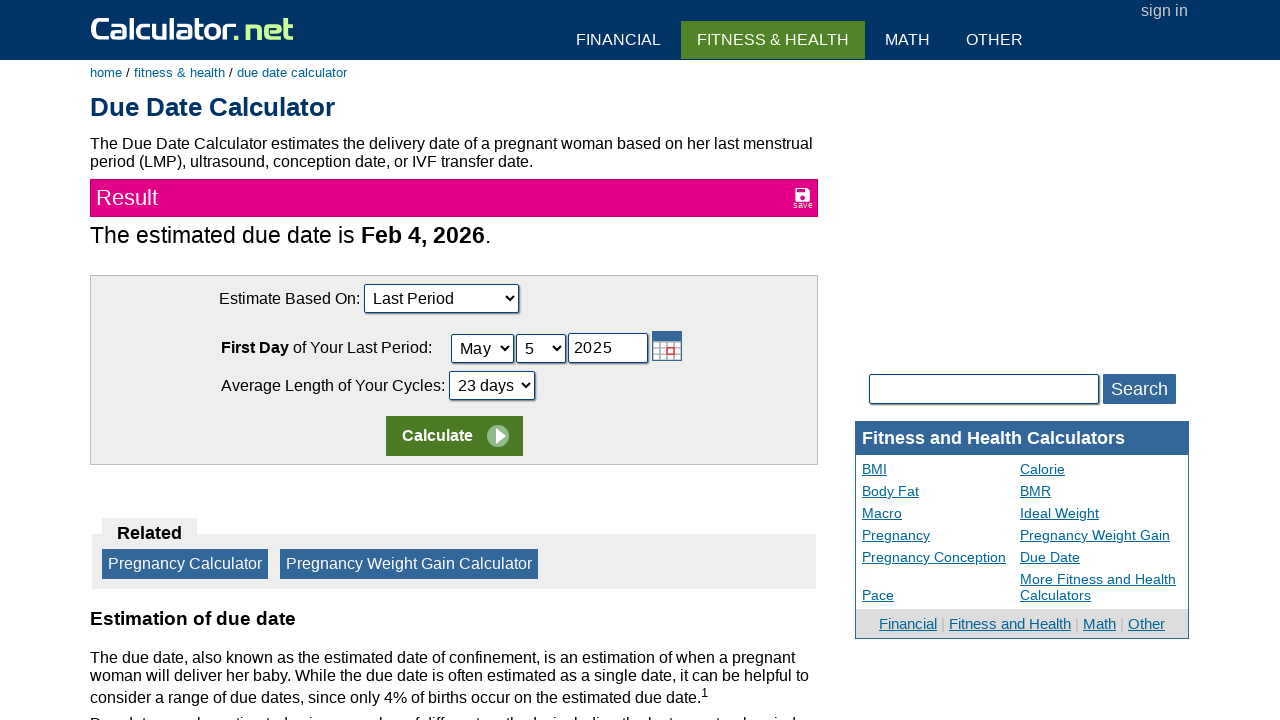